Verifies that the Authorization text is displayed on the login page

Starting URL: https://login2.nextbasecrm.com/

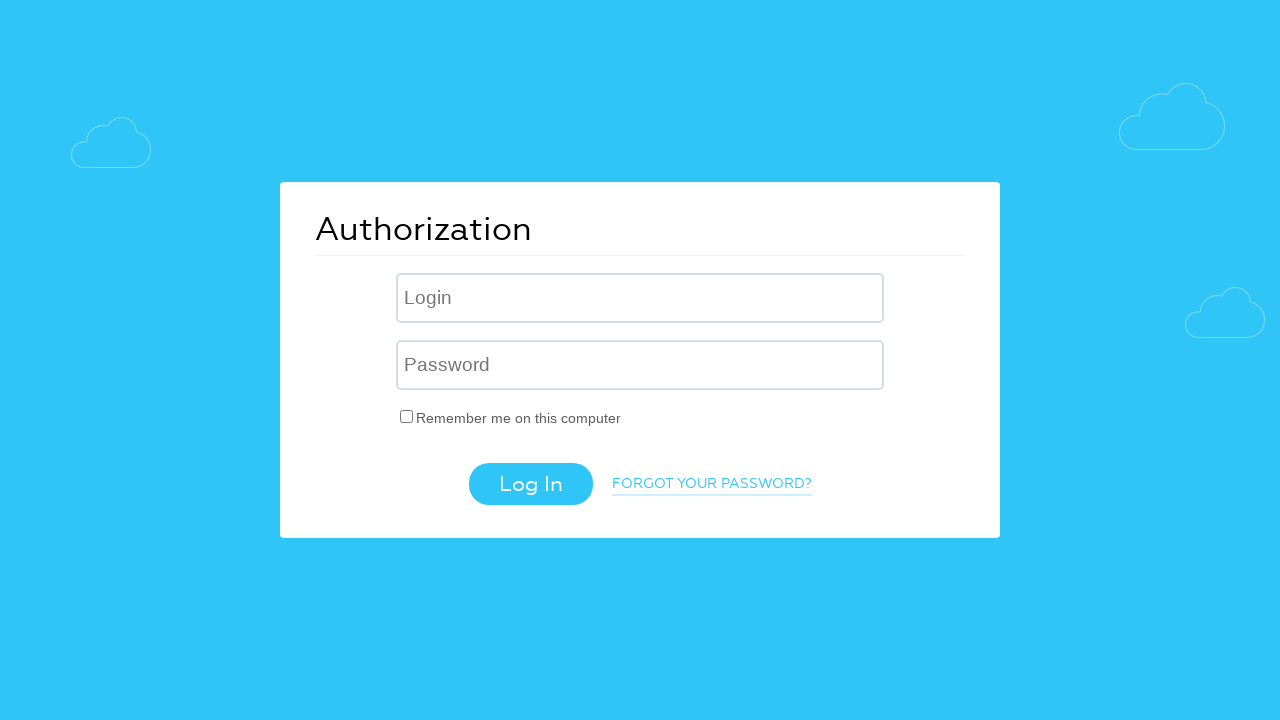

Waited for Authorization text element to be present in DOM
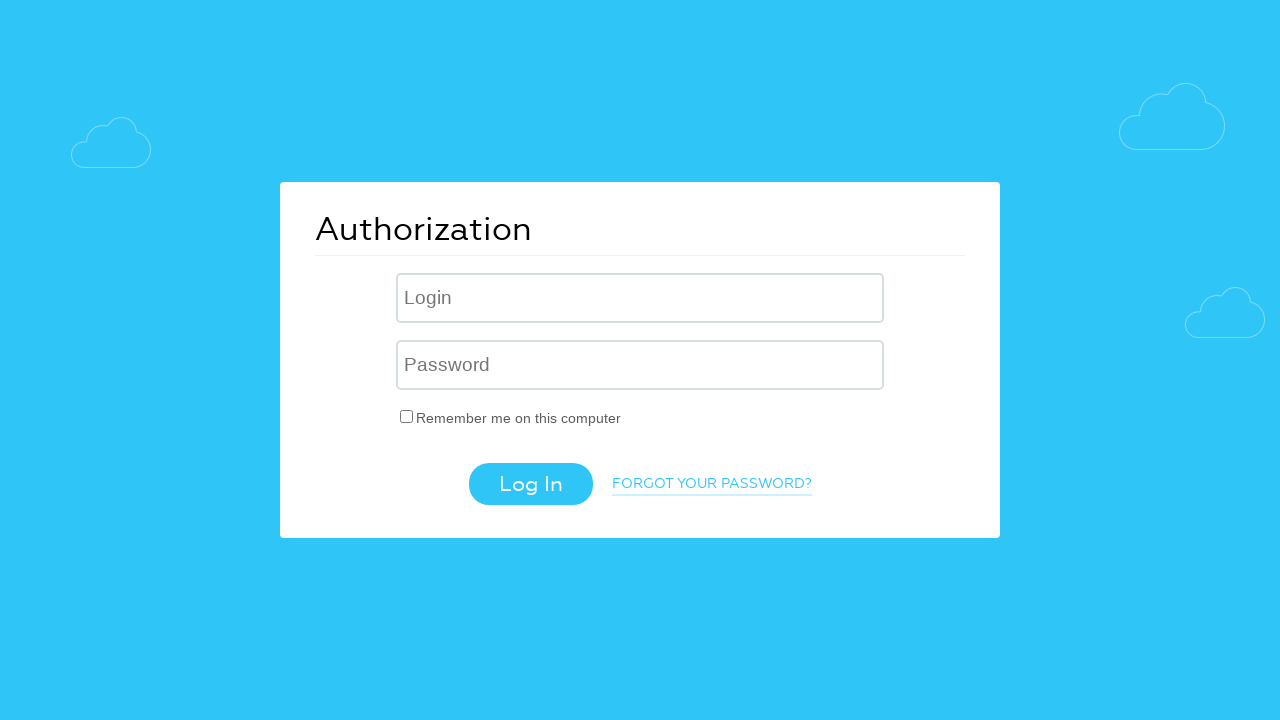

Verified that Authorization text is visible on the login page
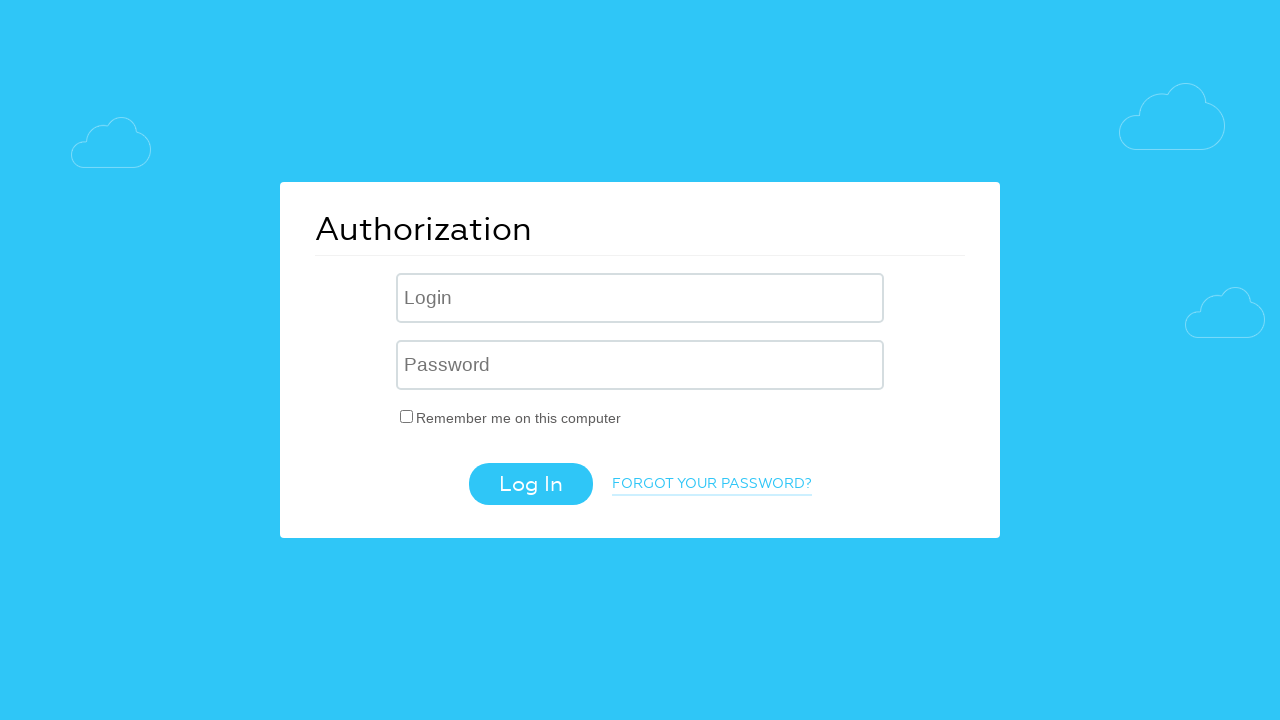

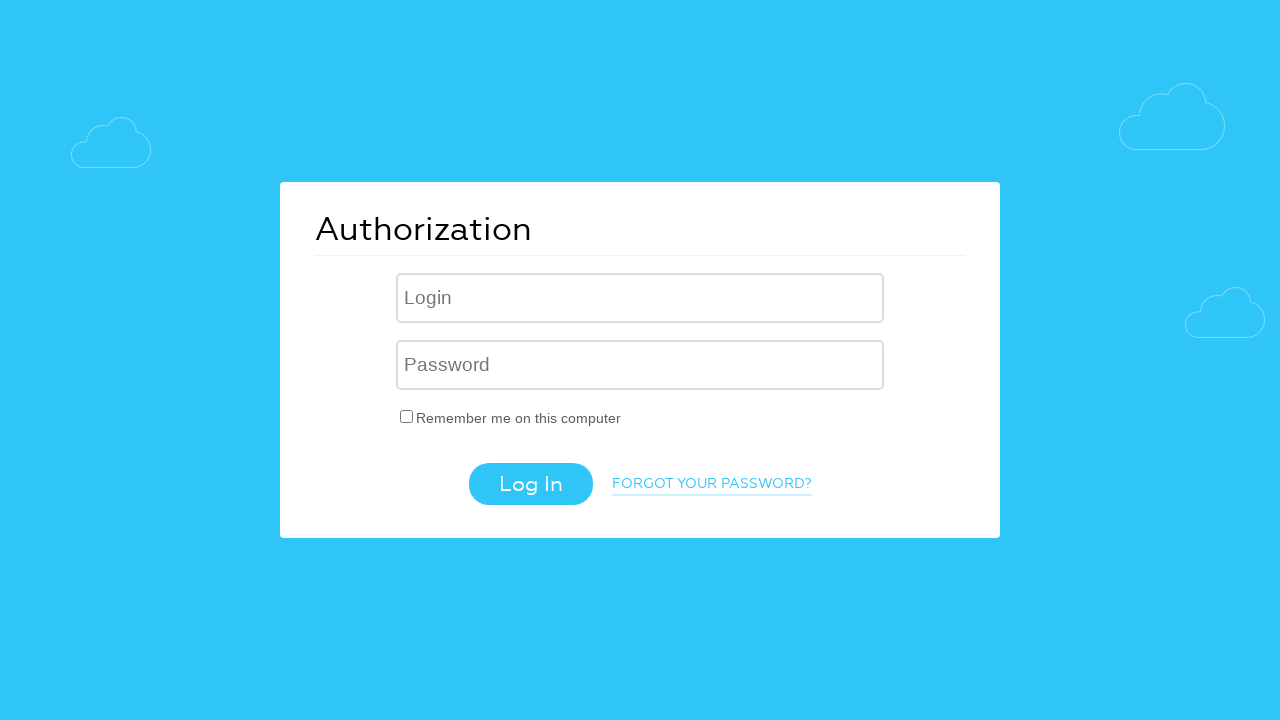